Tests window handling functionality by clicking a link that opens a new window and switching between windows

Starting URL: https://the-internet.herokuapp.com/windows

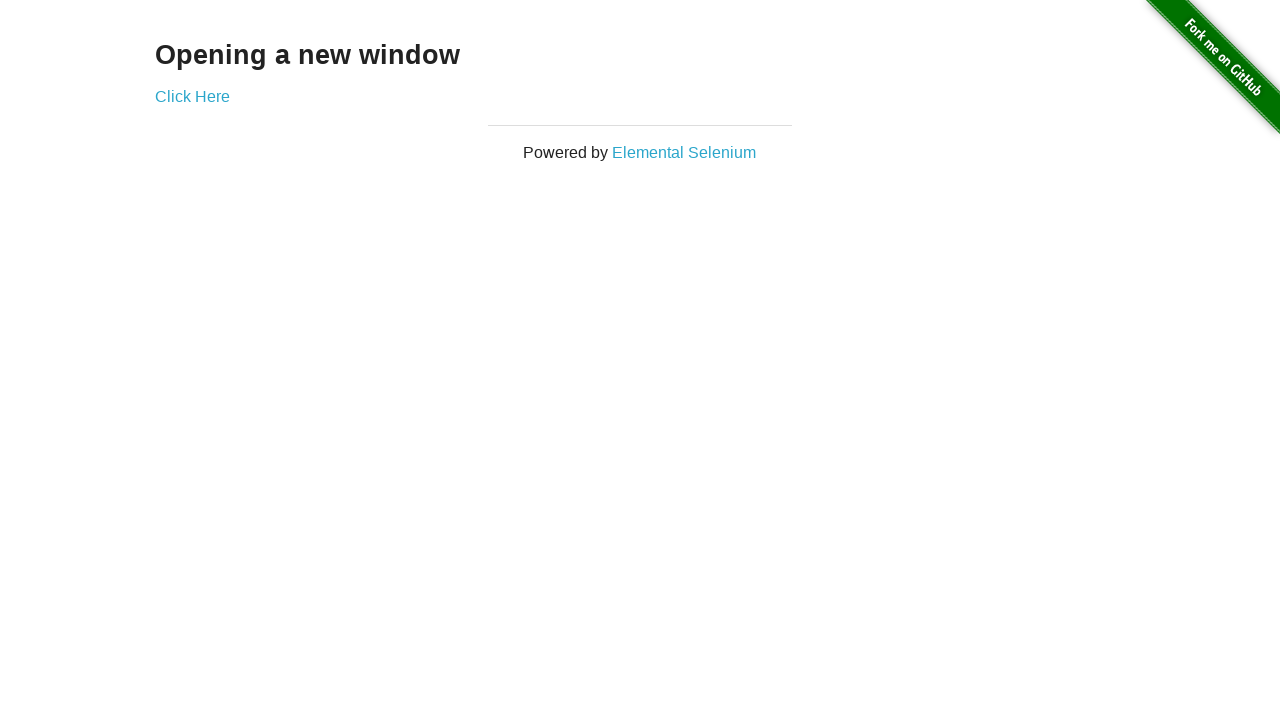

Clicked 'Click Here' link to open new window at (192, 96) on a:has-text('Click Here')
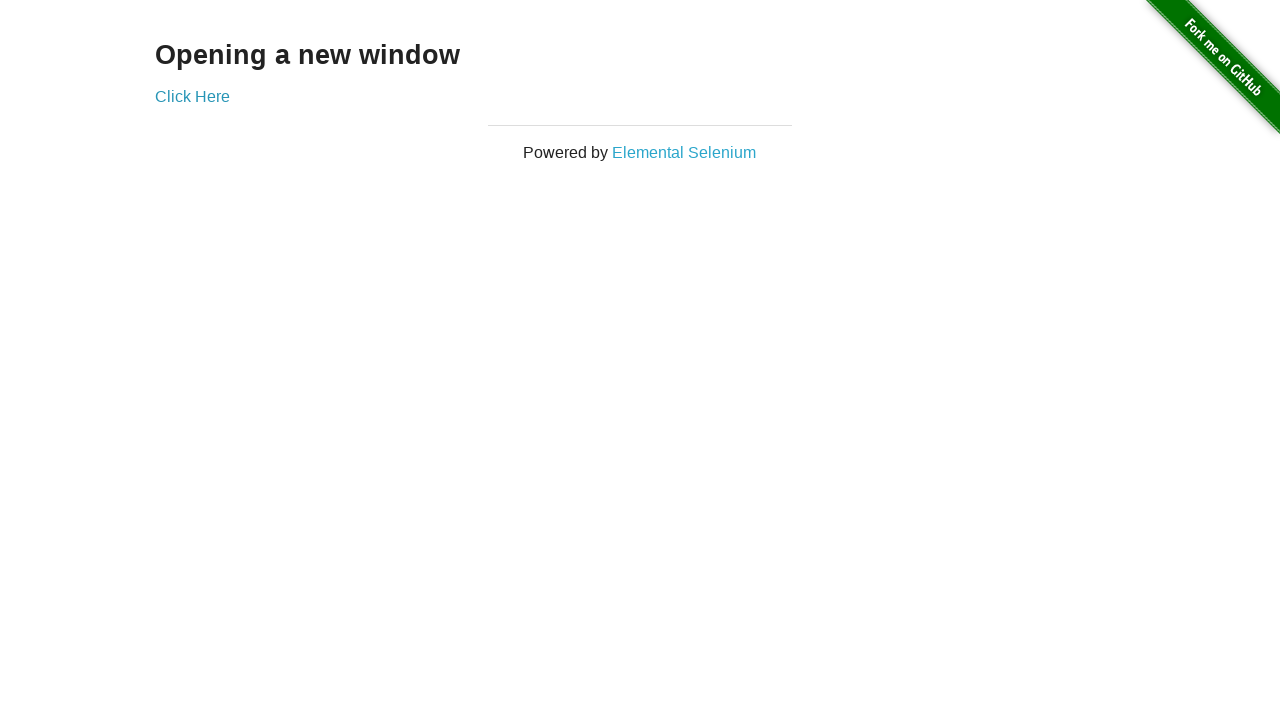

New window opened and captured
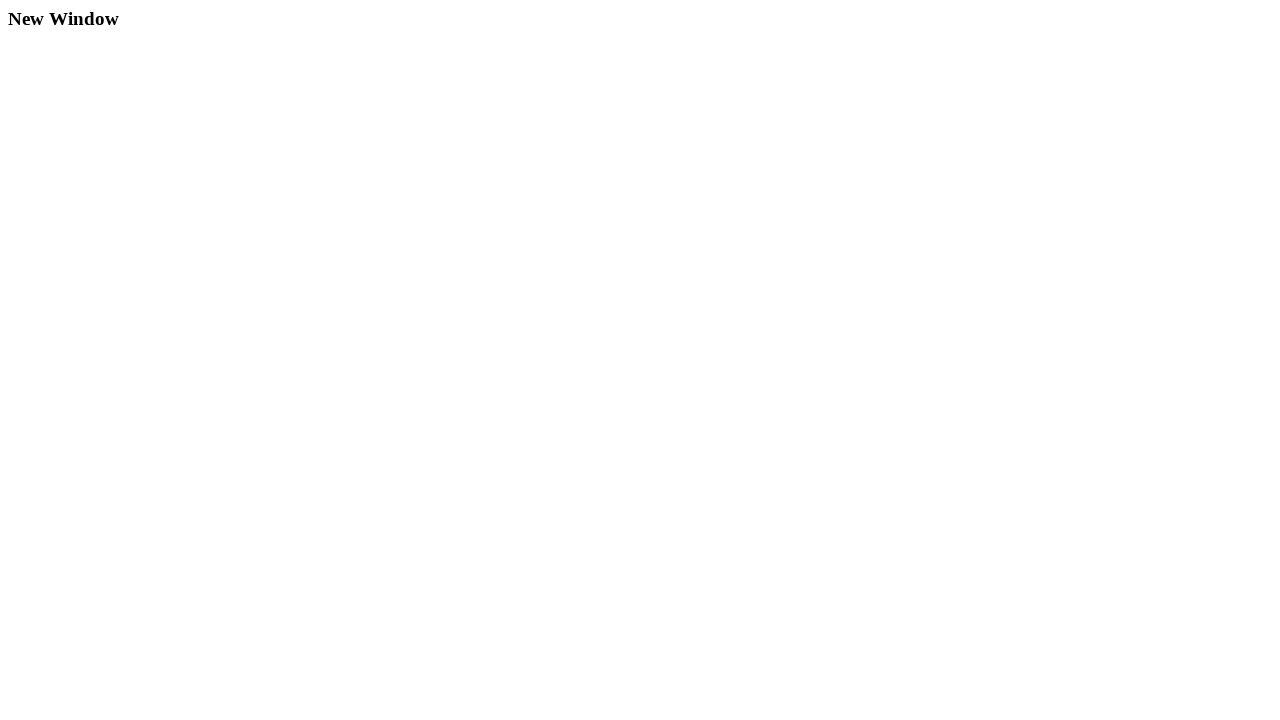

Retrieved new window title: New Window
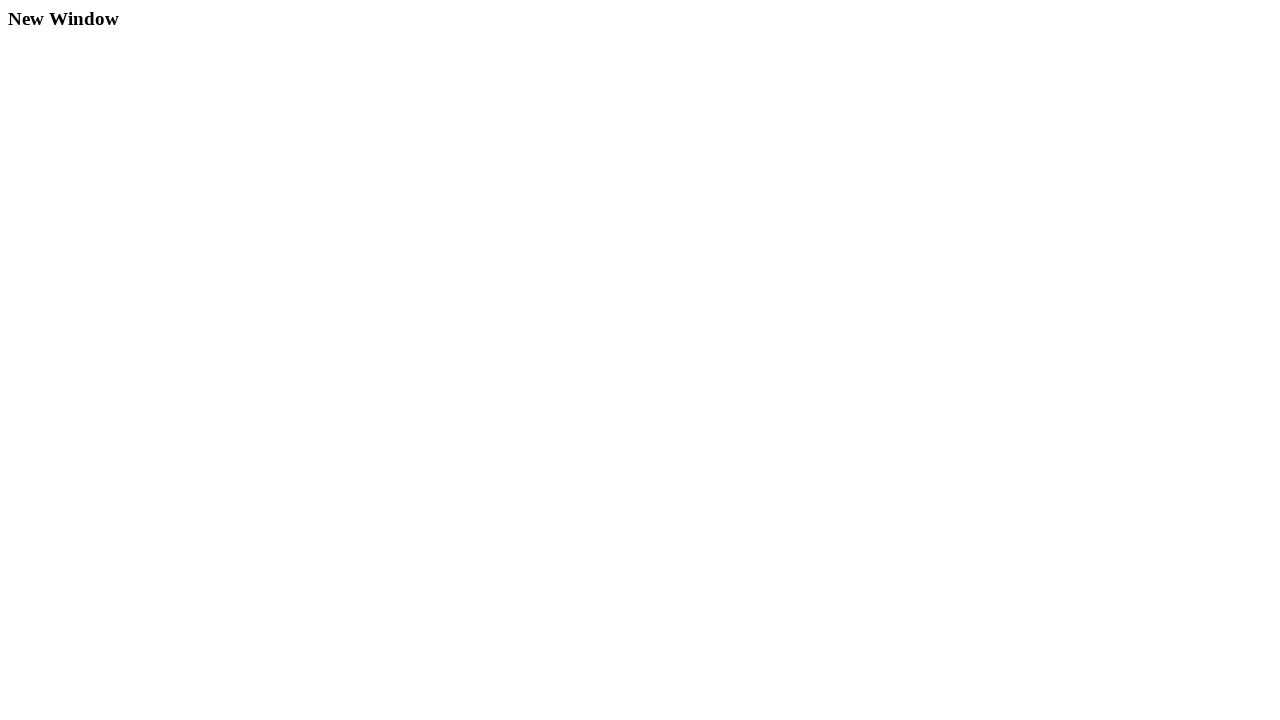

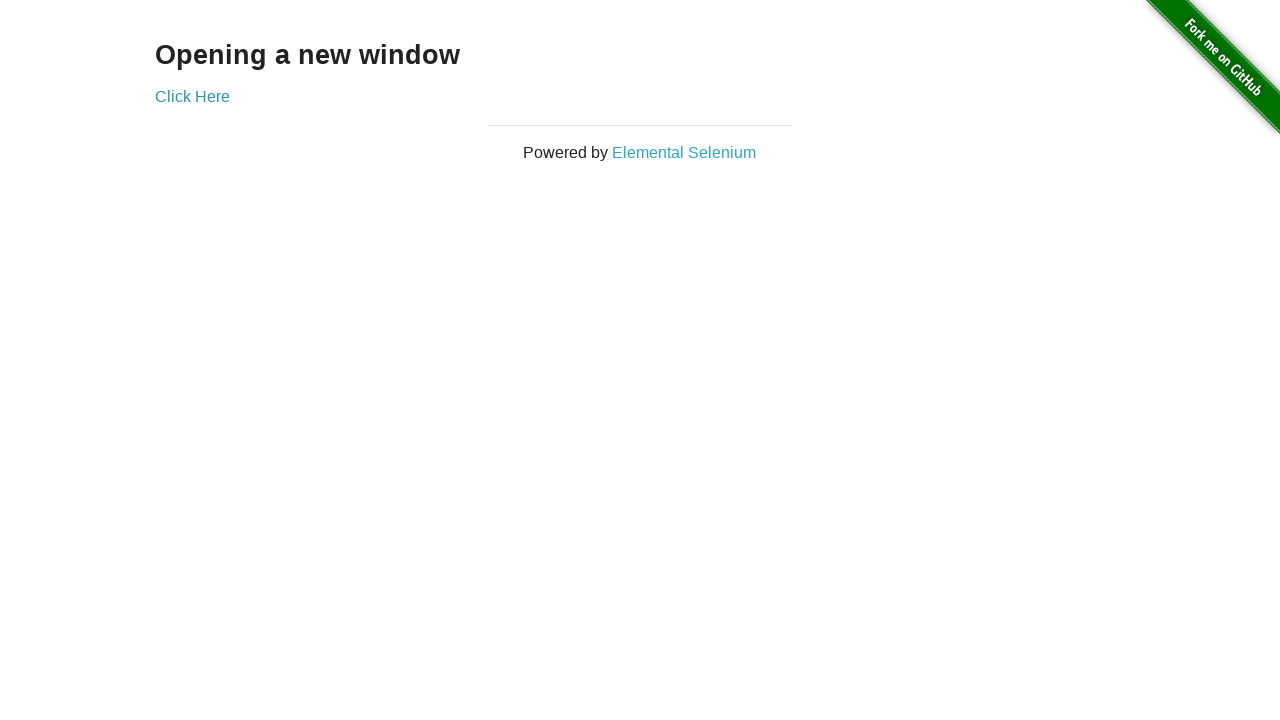